Navigates to MakeMyTrip flights page and verifies the page loads successfully

Starting URL: https://www.makemytrip.com/flights/

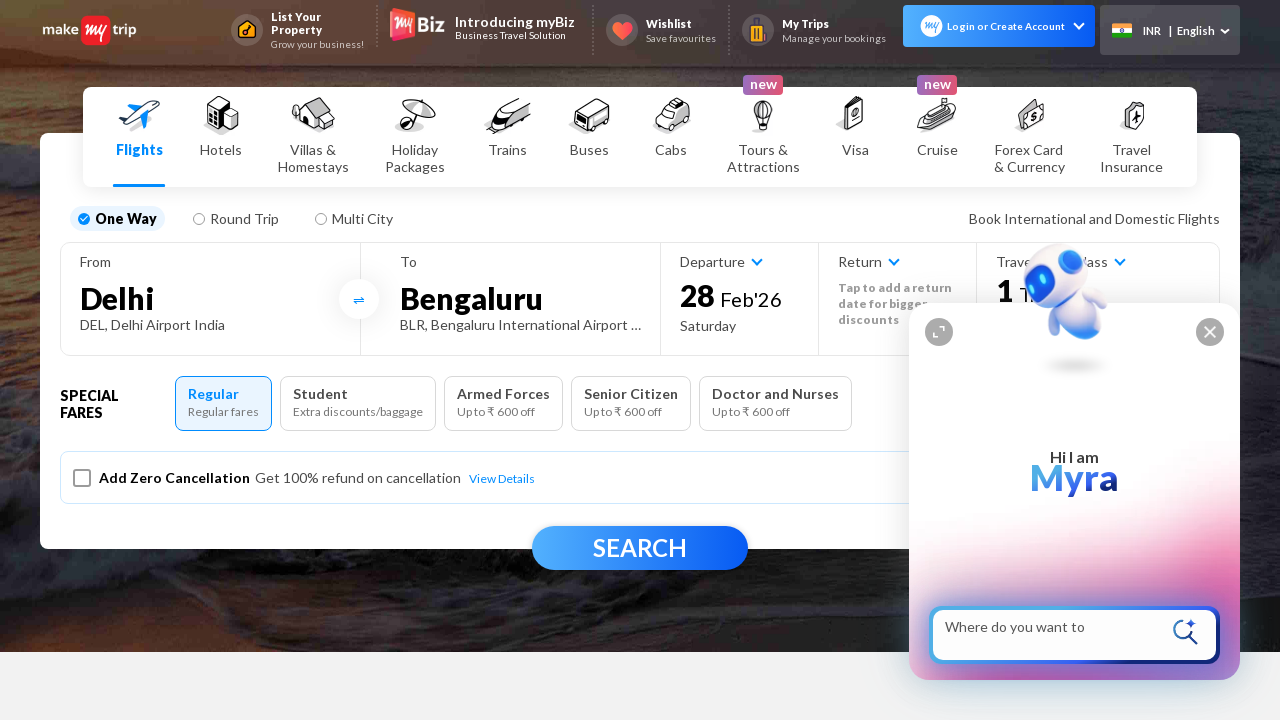

Navigated to MakeMyTrip flights page
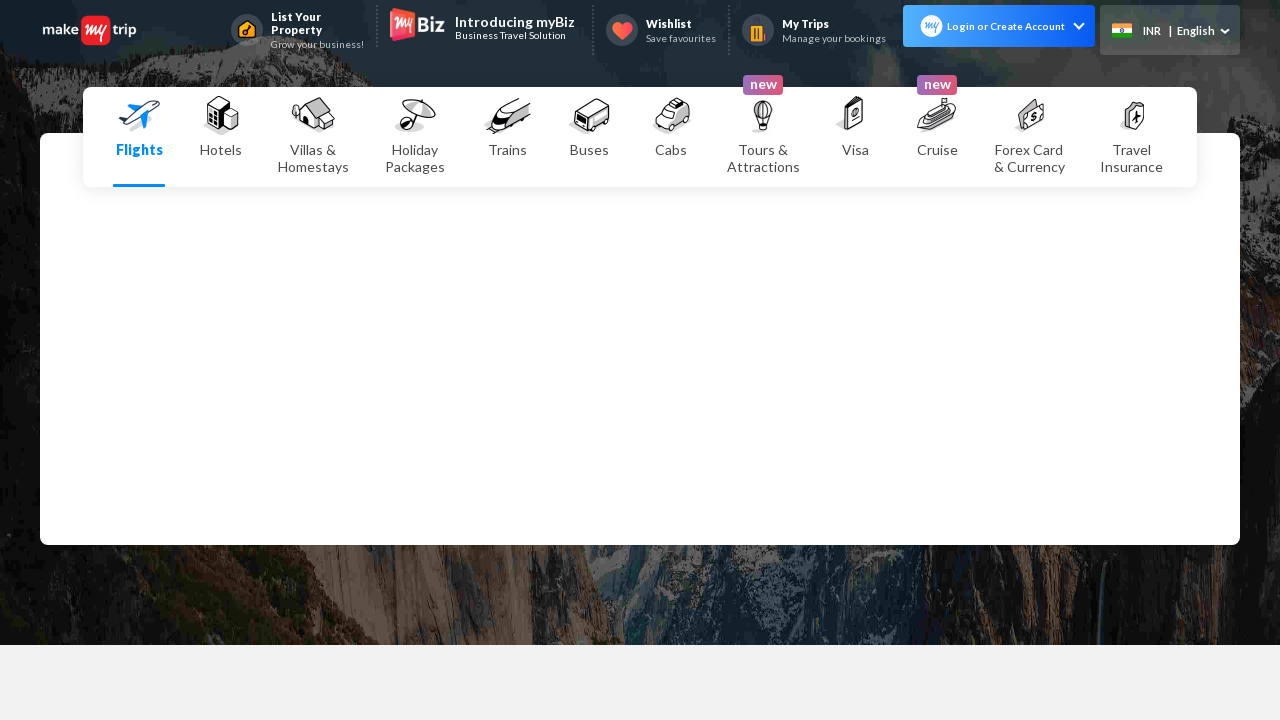

Page DOM content loaded
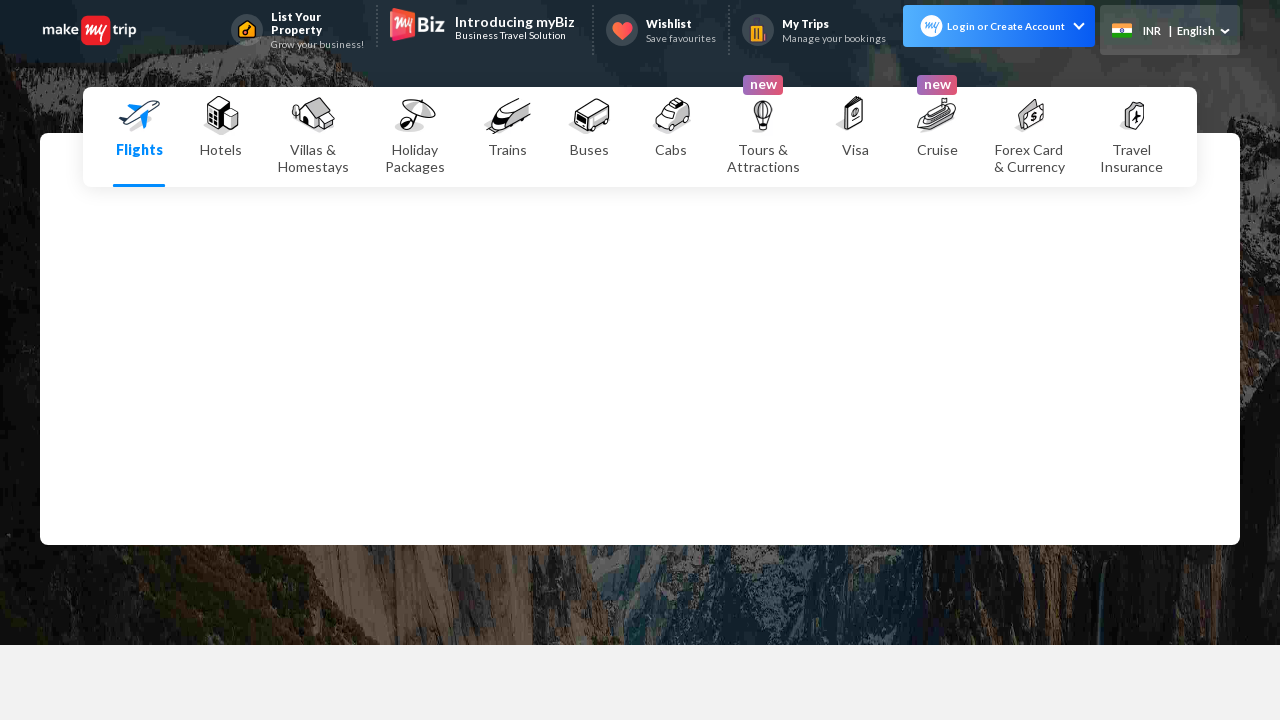

Flights page search form loaded successfully
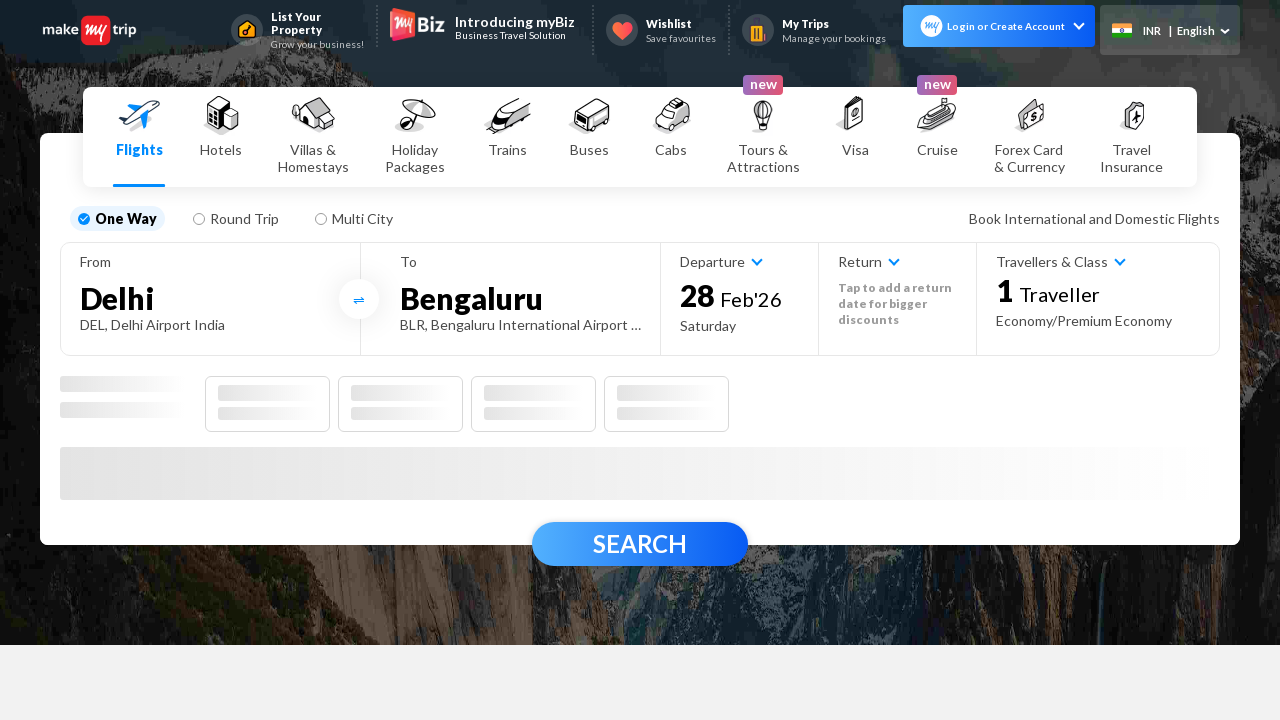

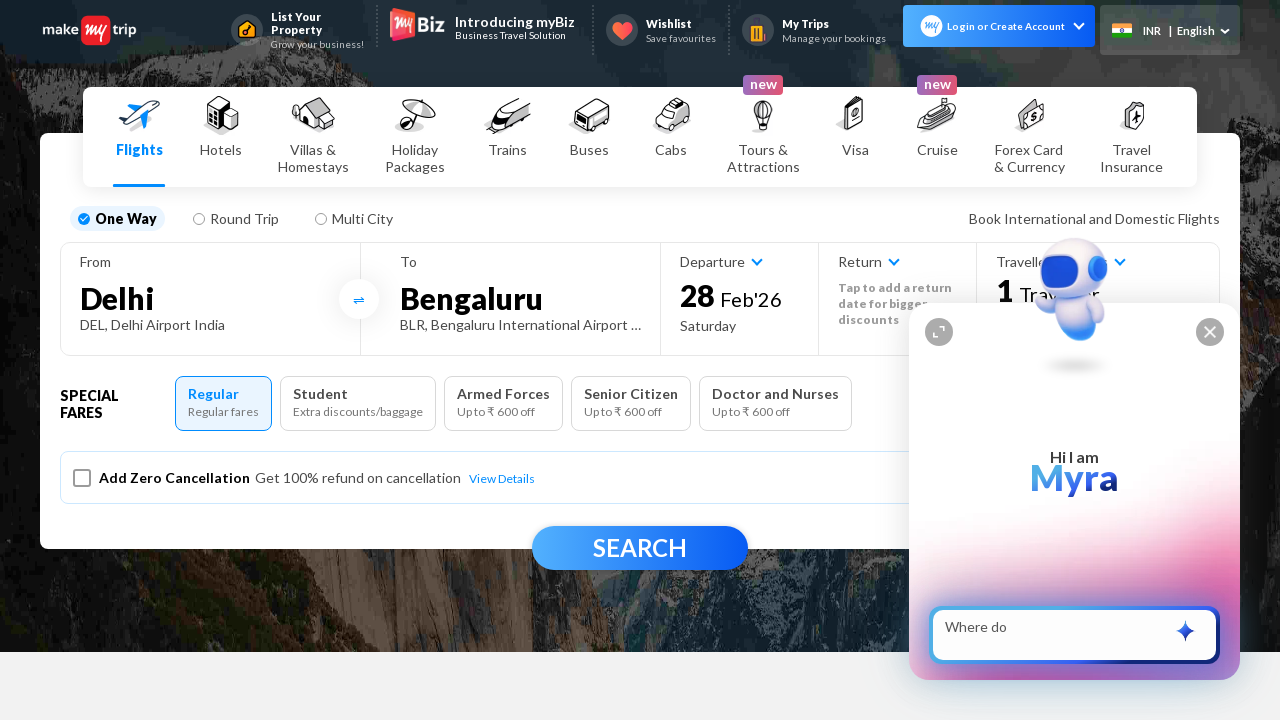